Waits for a specific price to appear, then books an item by solving a mathematical equation and submitting the answer

Starting URL: https://suninjuly.github.io/explicit_wait2.html

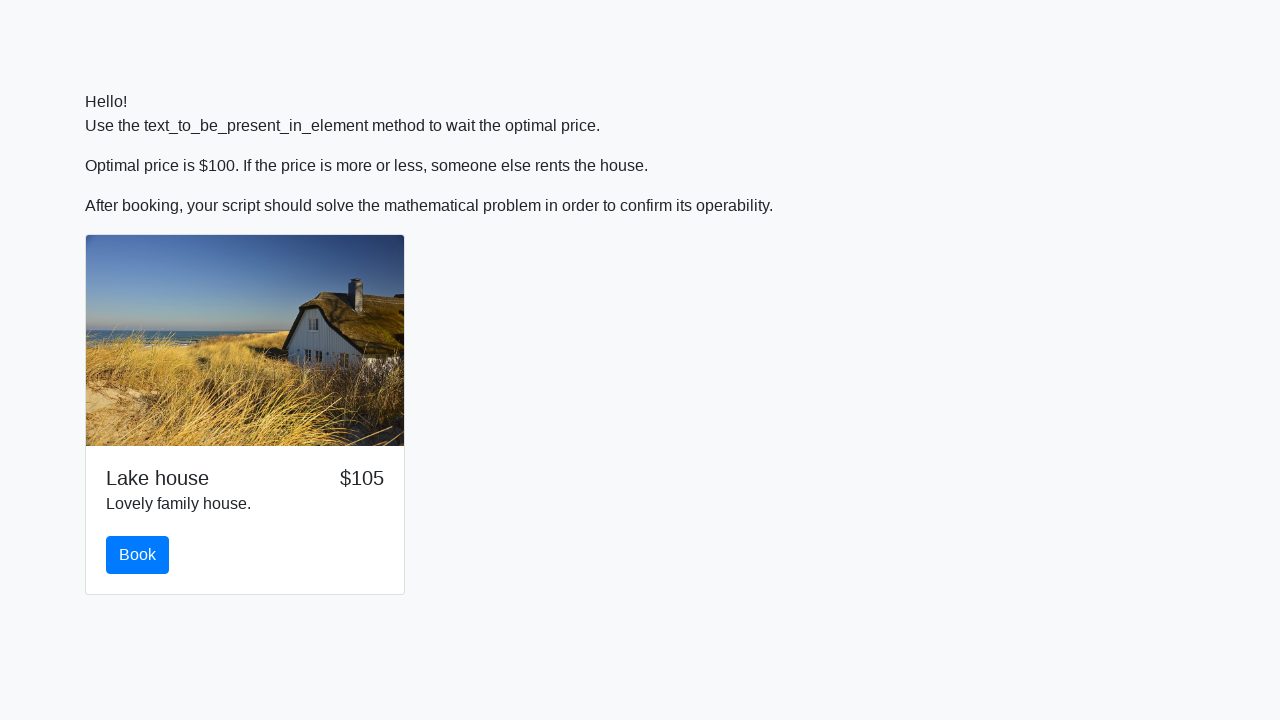

Waited for price to appear as $100
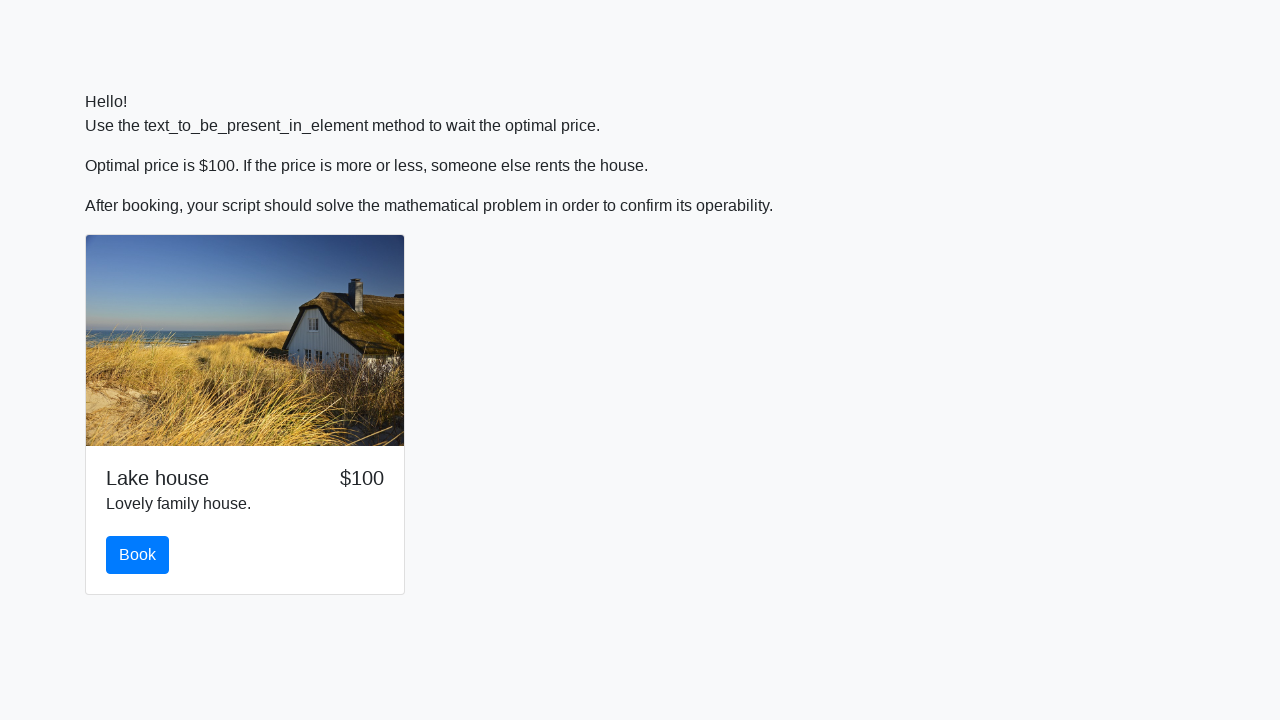

Clicked the book button at (138, 555) on #book
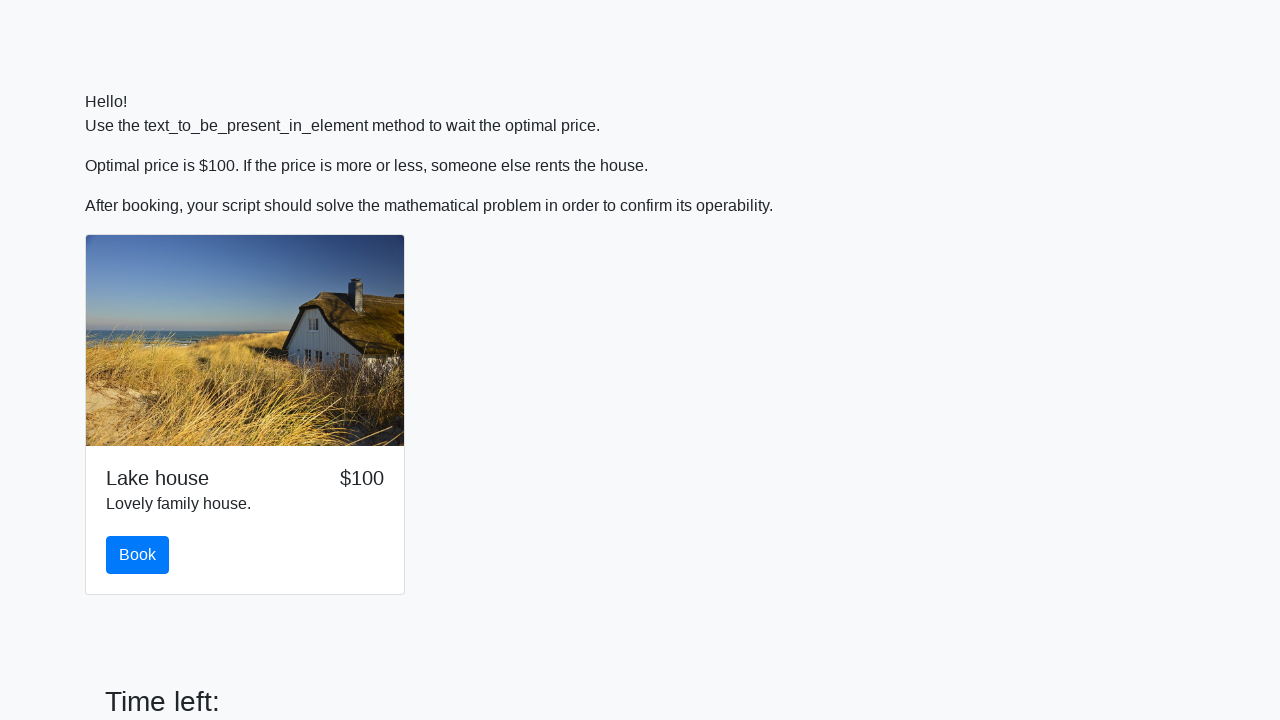

Retrieved input value: 948
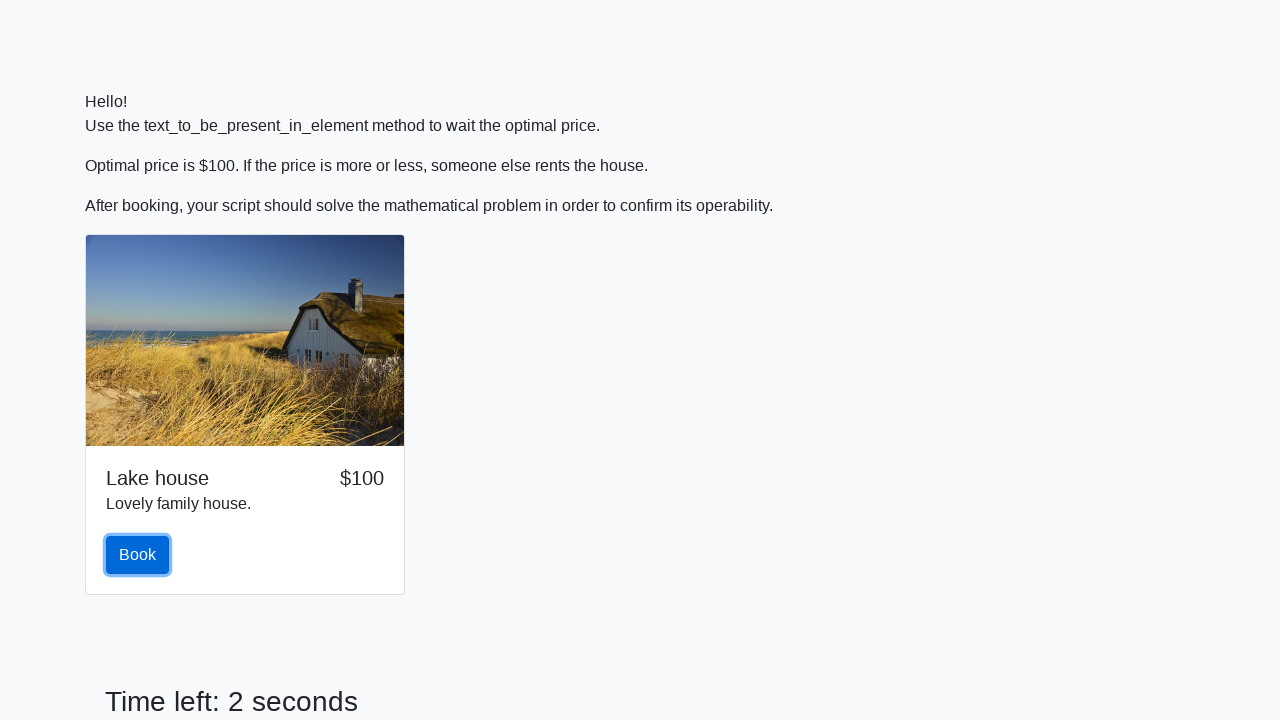

Calculated answer using mathematical formula: 2.113310153708446
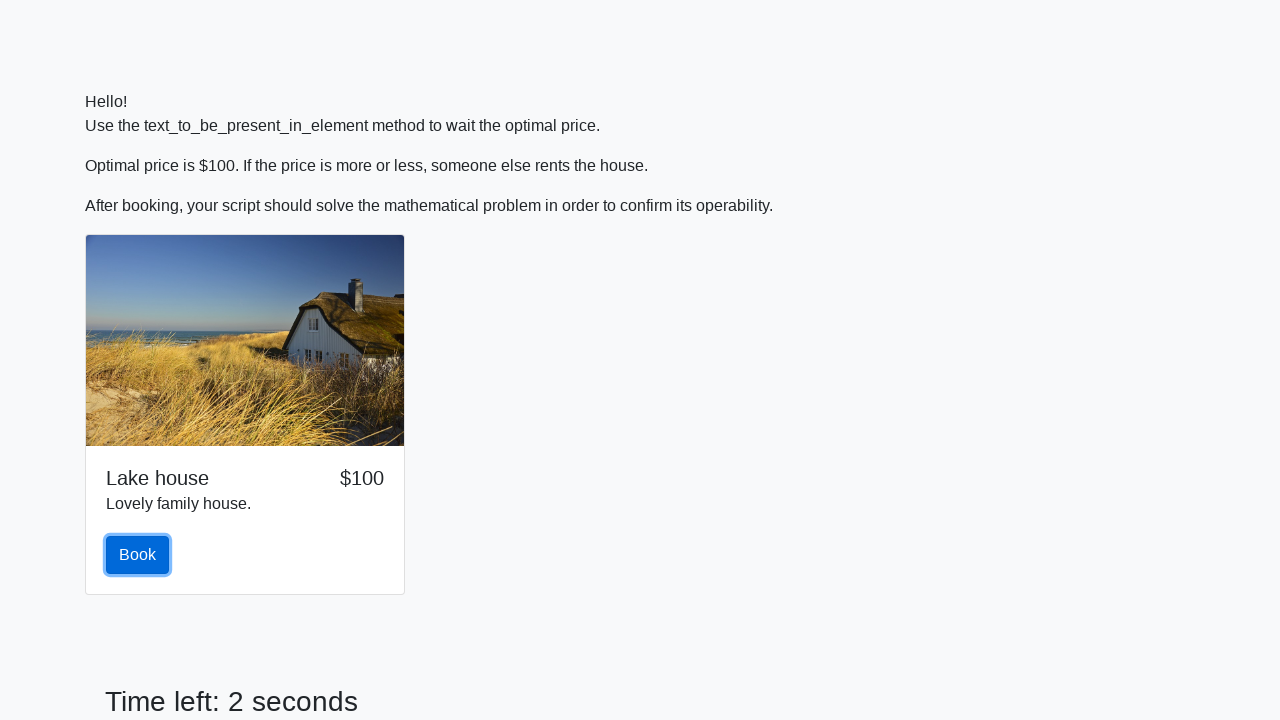

Filled answer field with calculated value on #answer
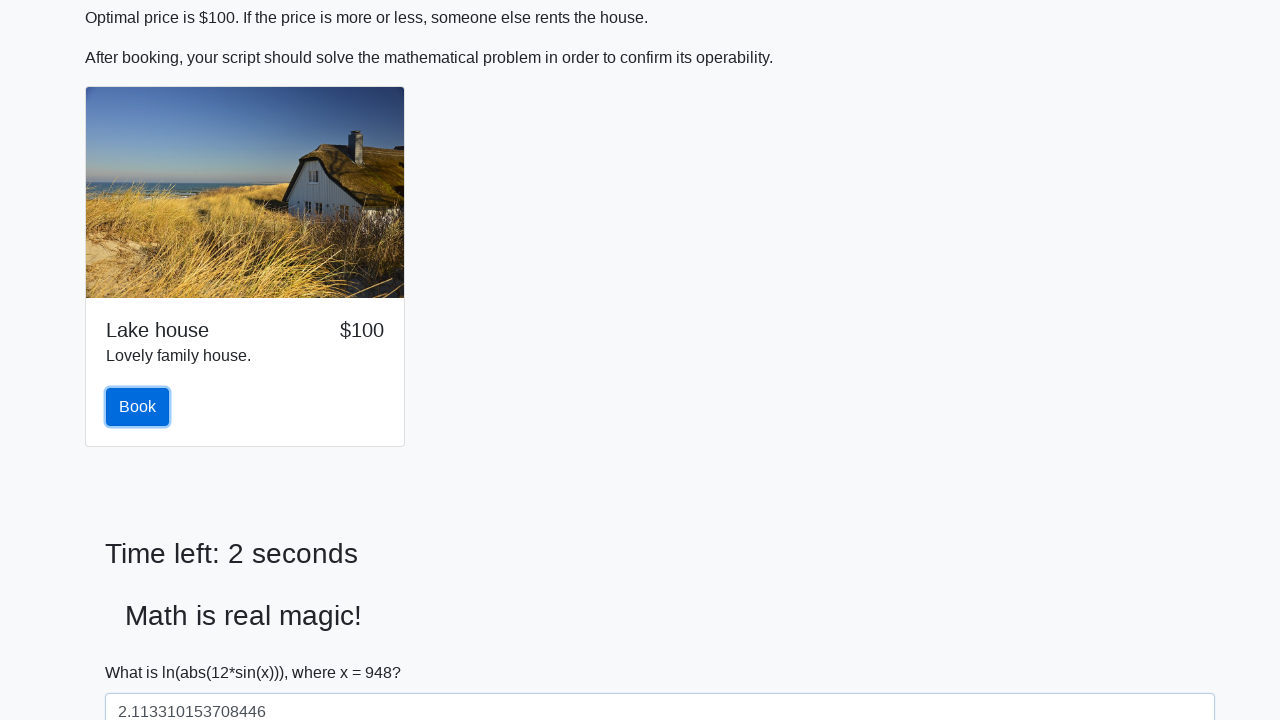

Clicked solve button to submit answer at (143, 651) on #solve
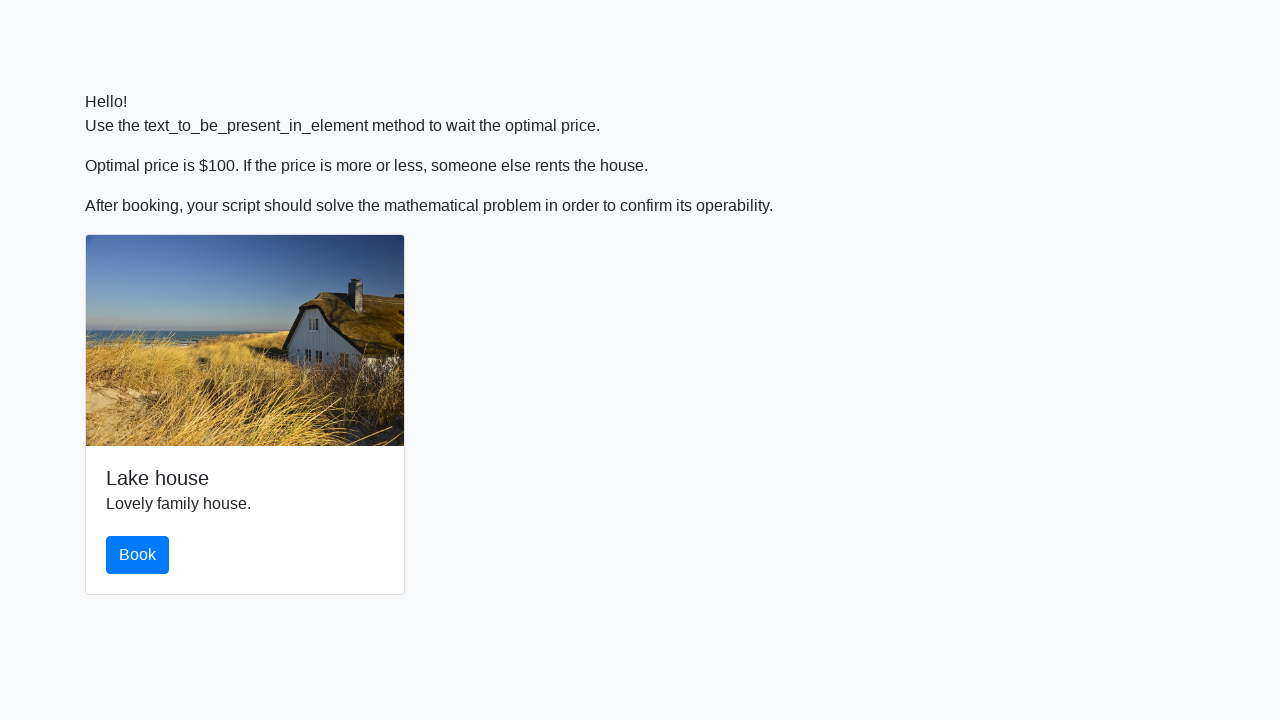

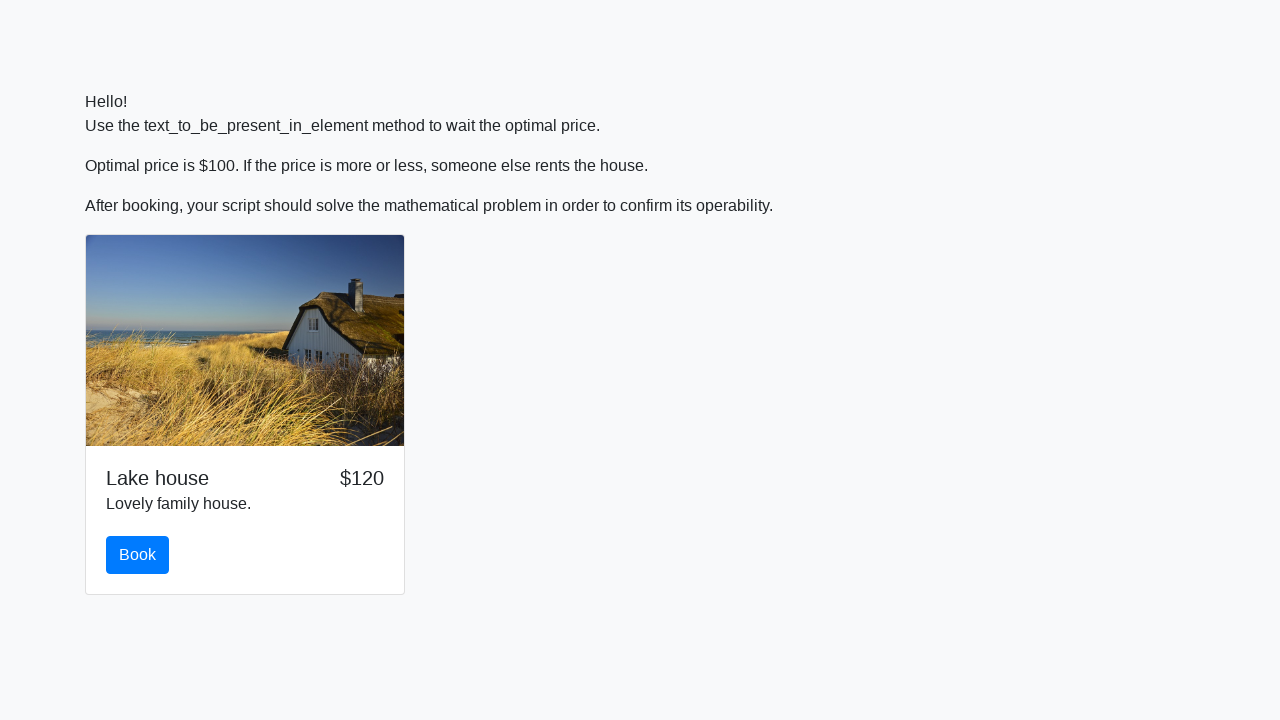